Tests JavaScript alert handling by clicking a button that triggers an alert and then accepting/dismissing the alert dialog

Starting URL: https://echoecho.com/javascript4.htm

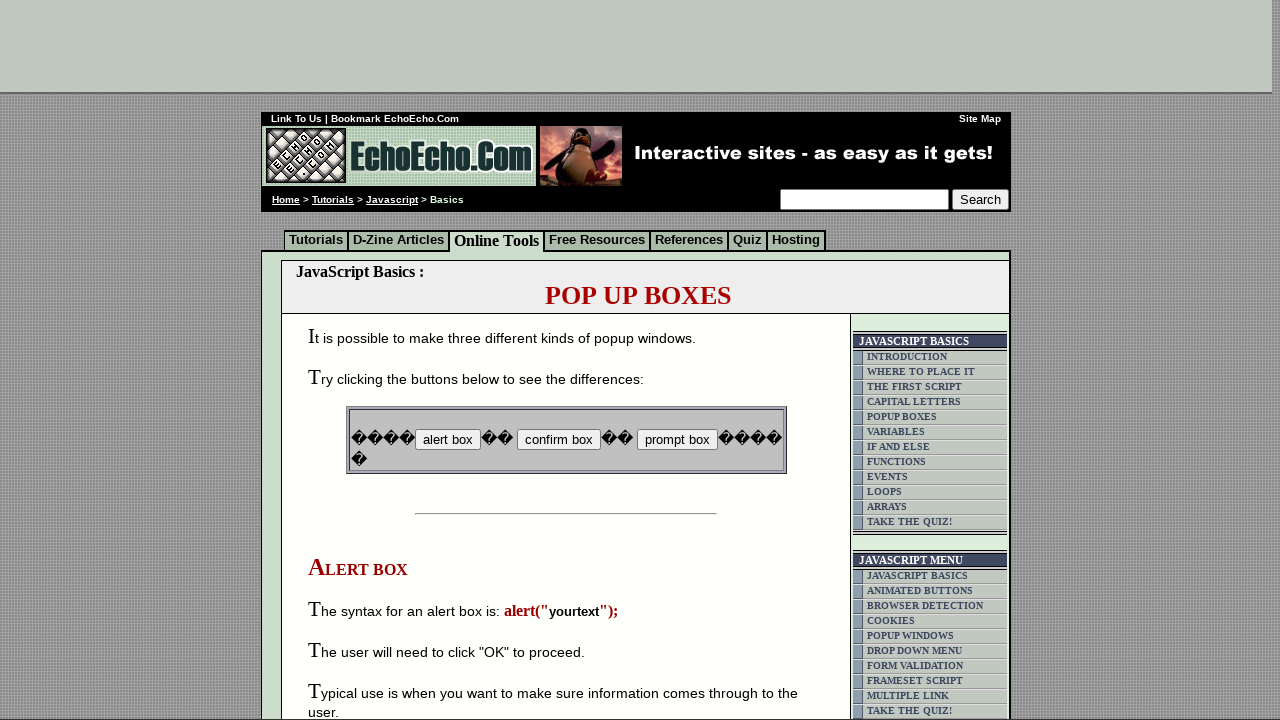

Navigated to JavaScript alert practice page
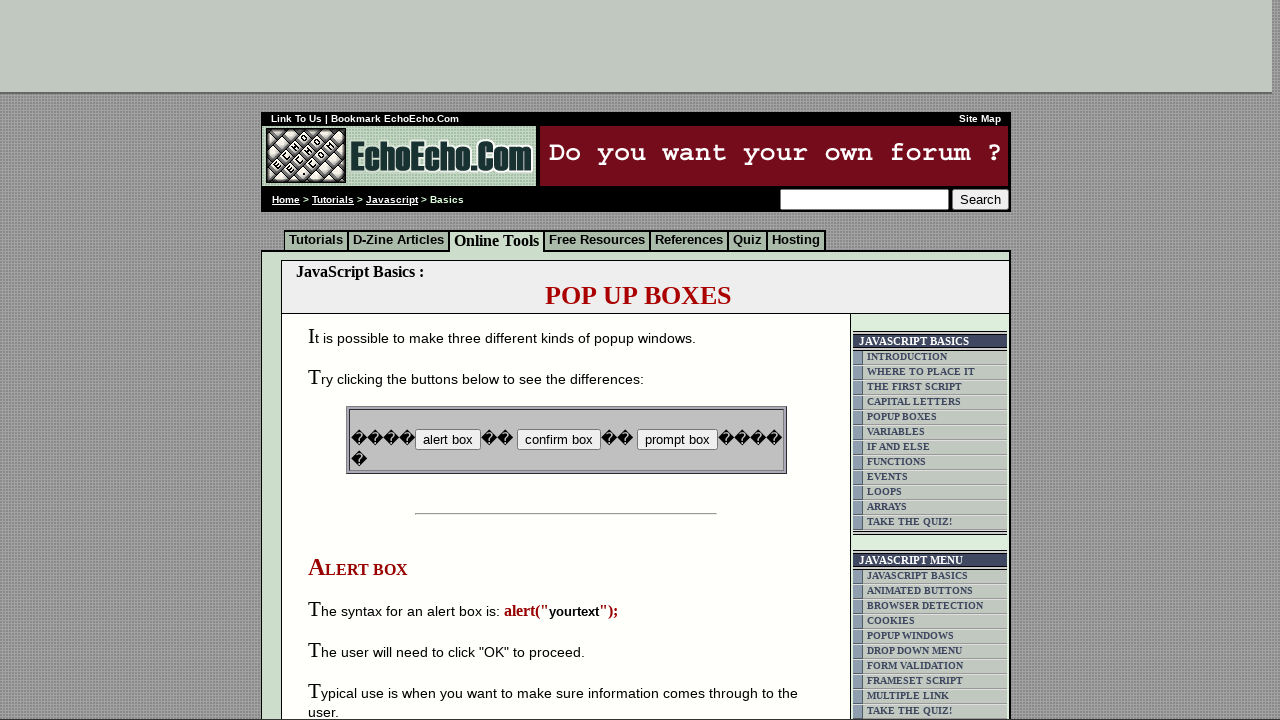

Clicked button that triggers JavaScript alert at (558, 440) on input[name='B2']
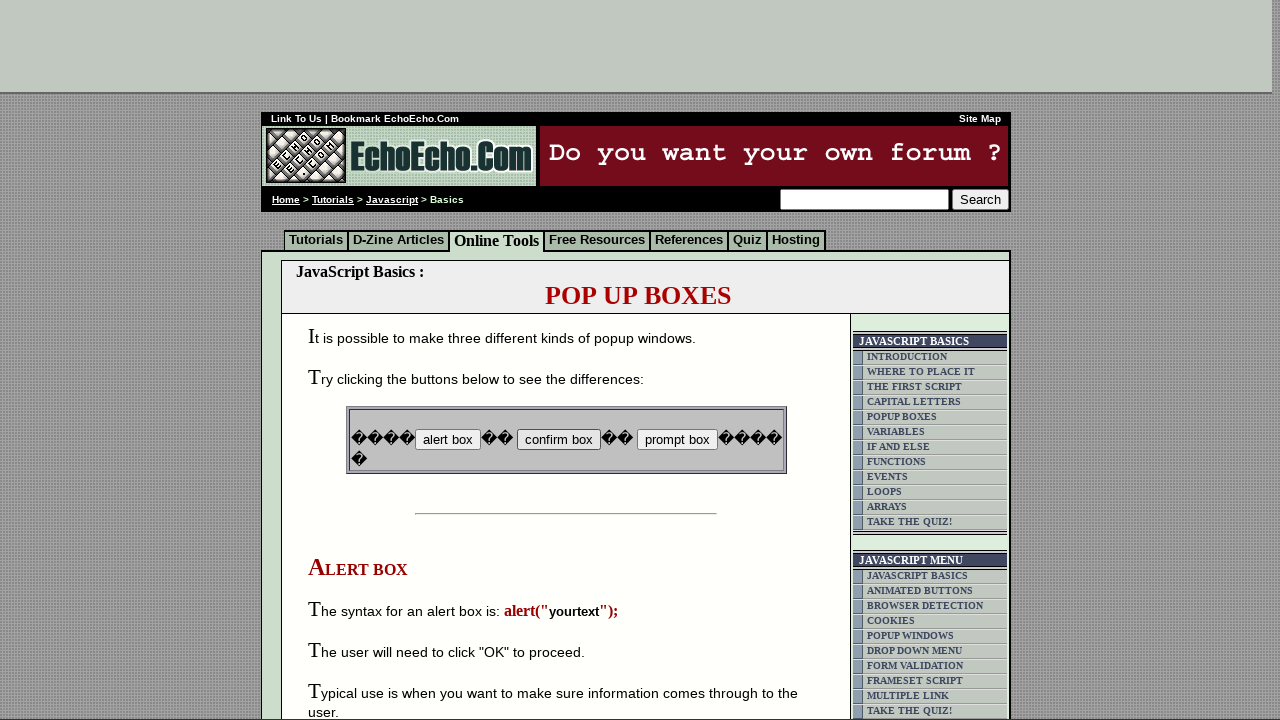

Set up dialog handler to accept alert
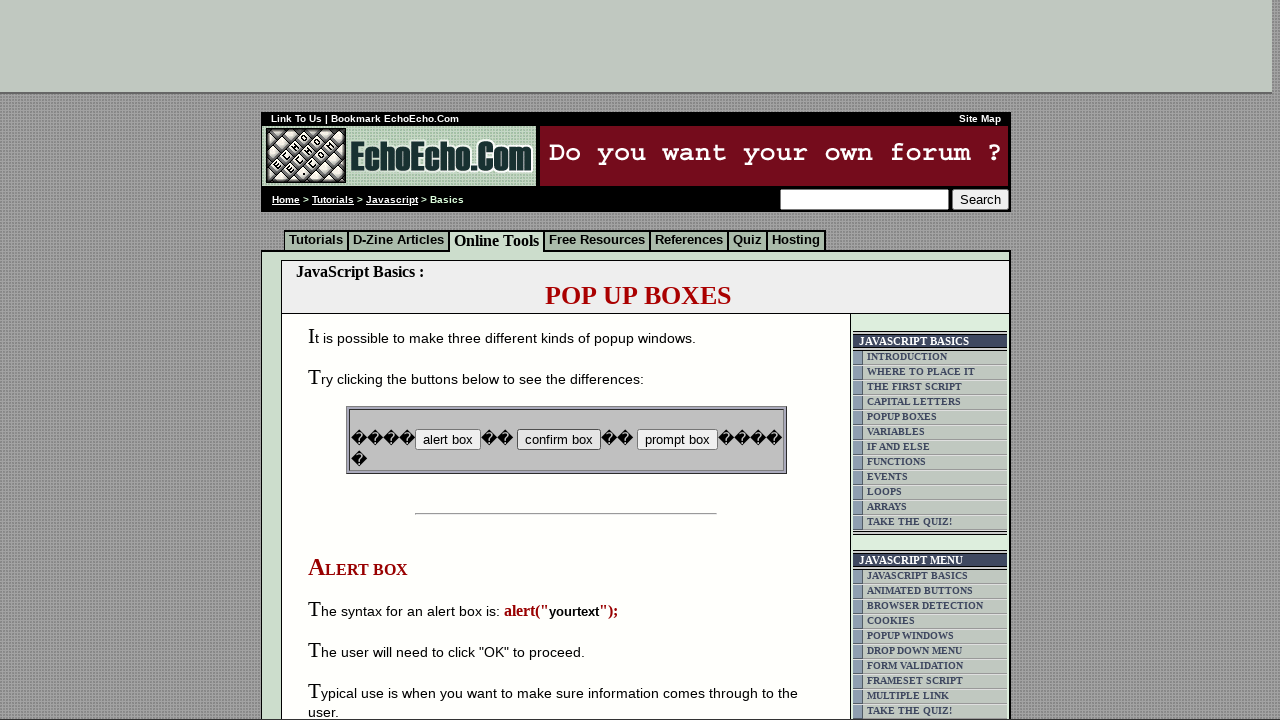

Waited for alert dialog to be processed
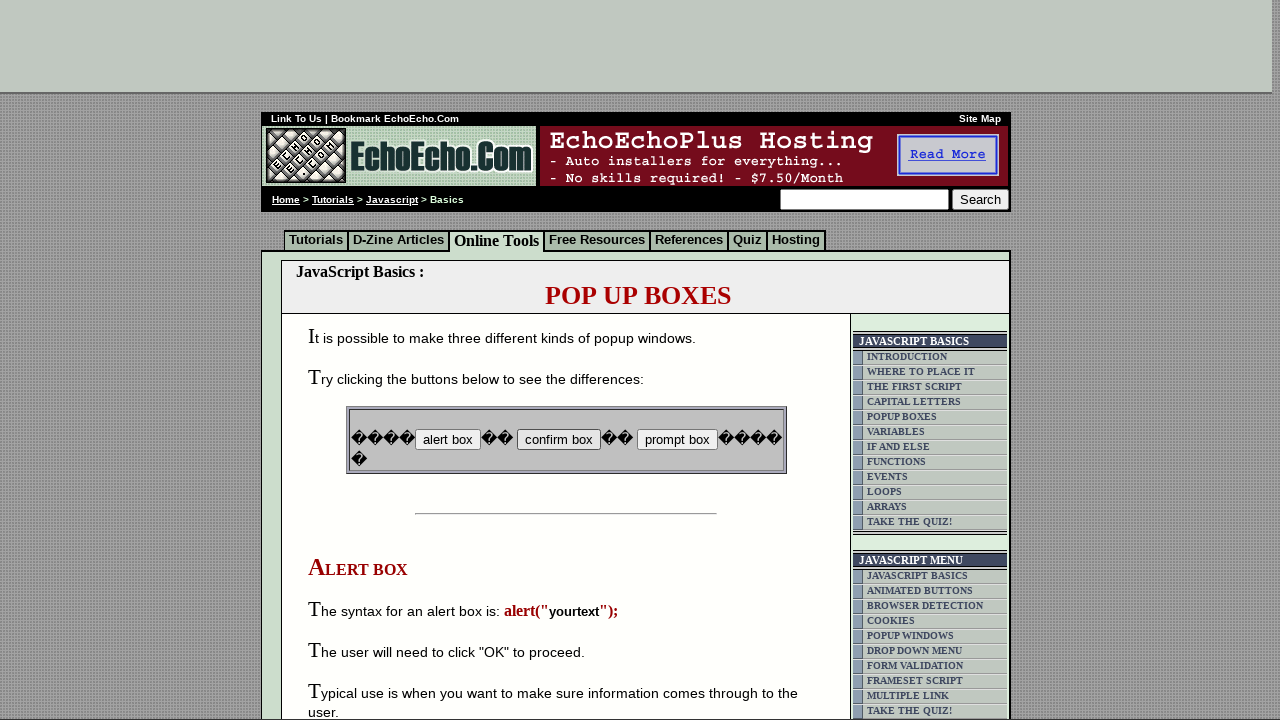

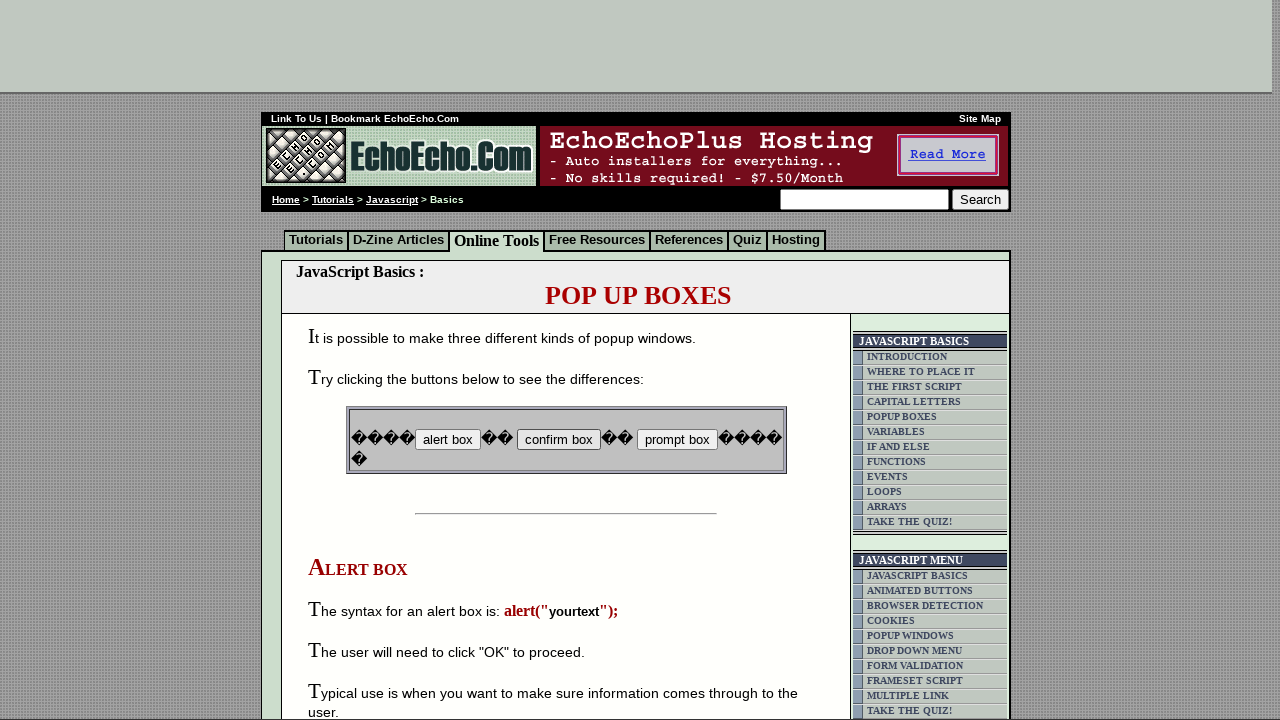